Tests a data types form by filling in various fields (name, address, email, phone, city, country, job position, company) and submitting the form, then verifying that the zip-code field shows an error (alert-danger) while all other filled fields show success (alert-success).

Starting URL: https://bonigarcia.dev/selenium-webdriver-java/data-types.html

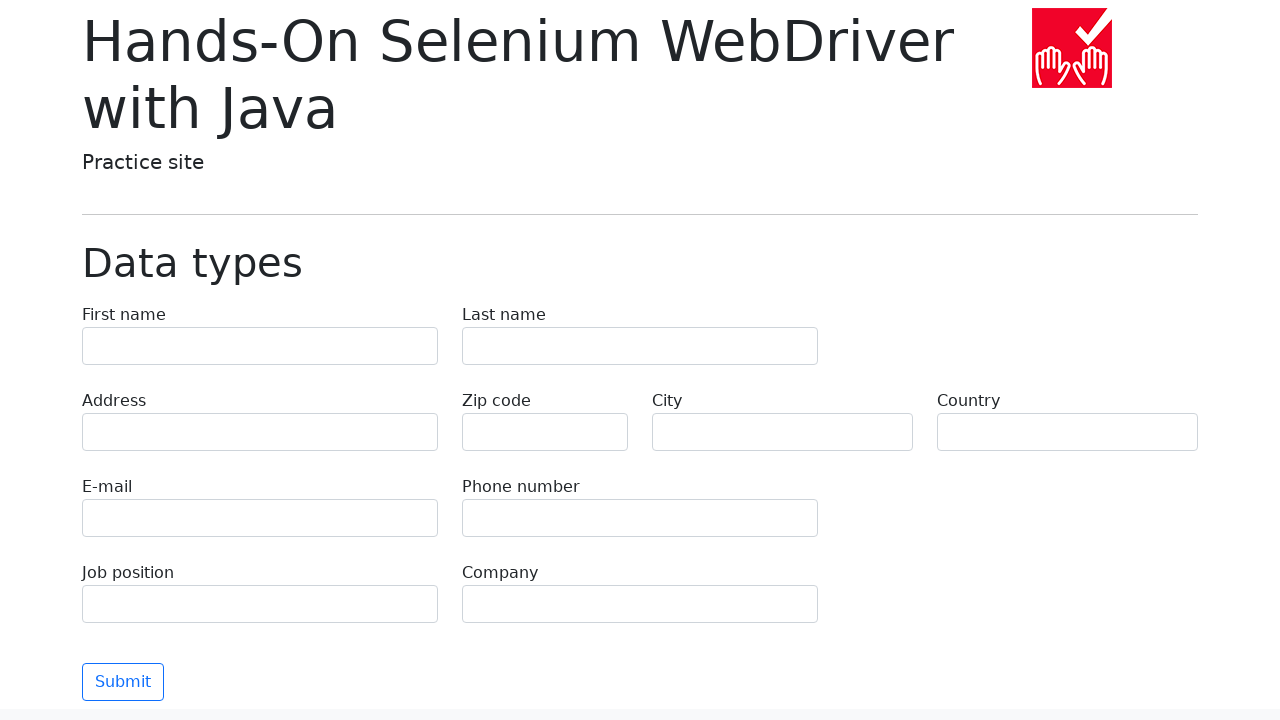

Filled first name field with 'Иван' on input[name='first-name']
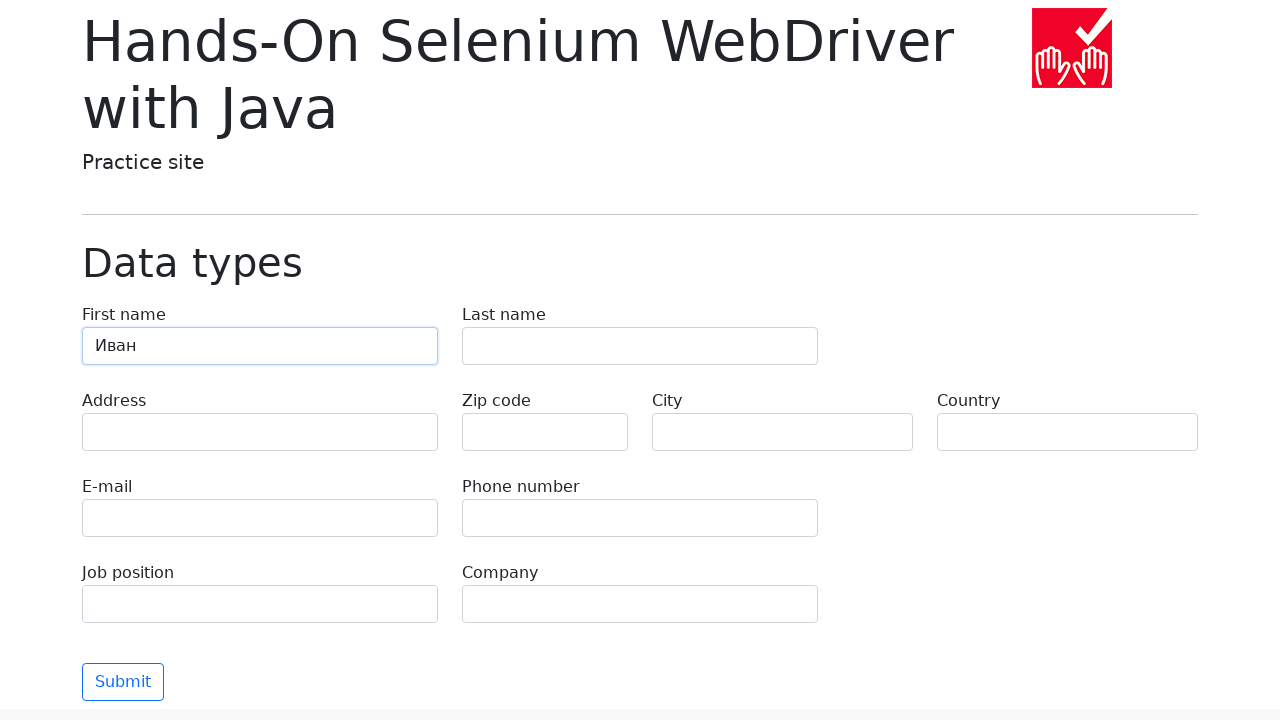

Filled last name field with 'Петров' on input[name='last-name']
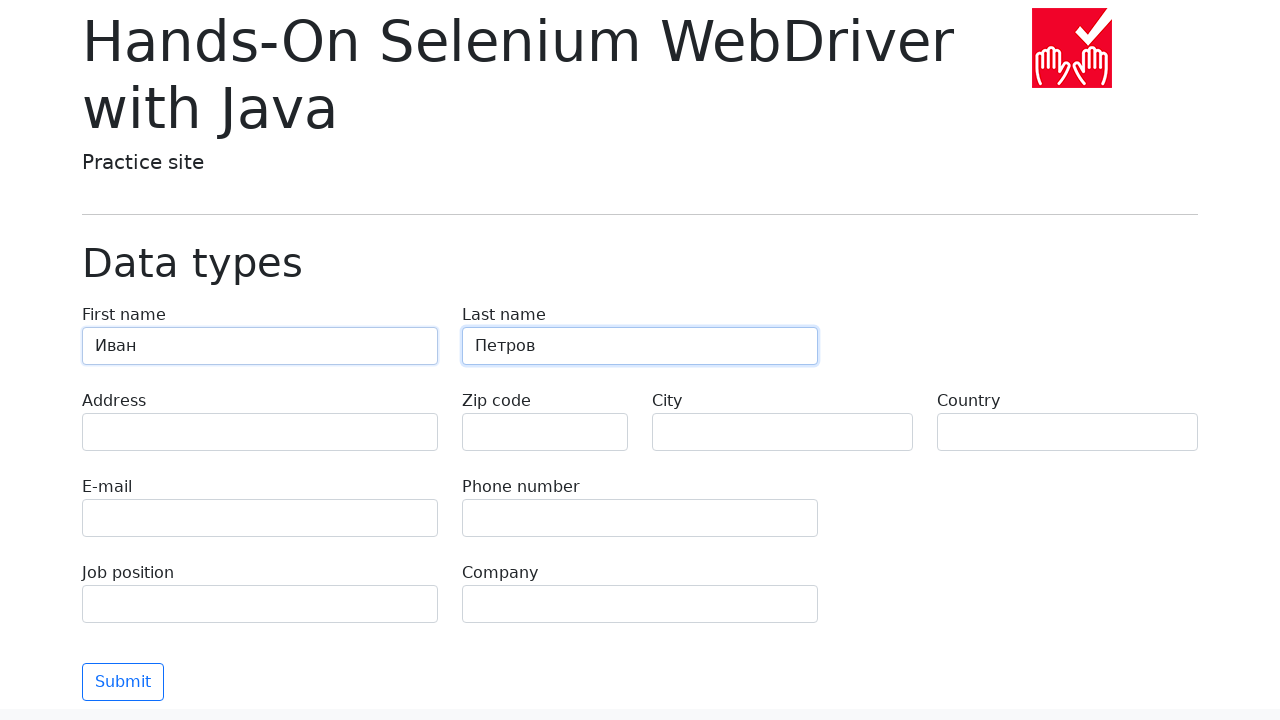

Filled address field with 'Ленина, 55-3' on input[name='address']
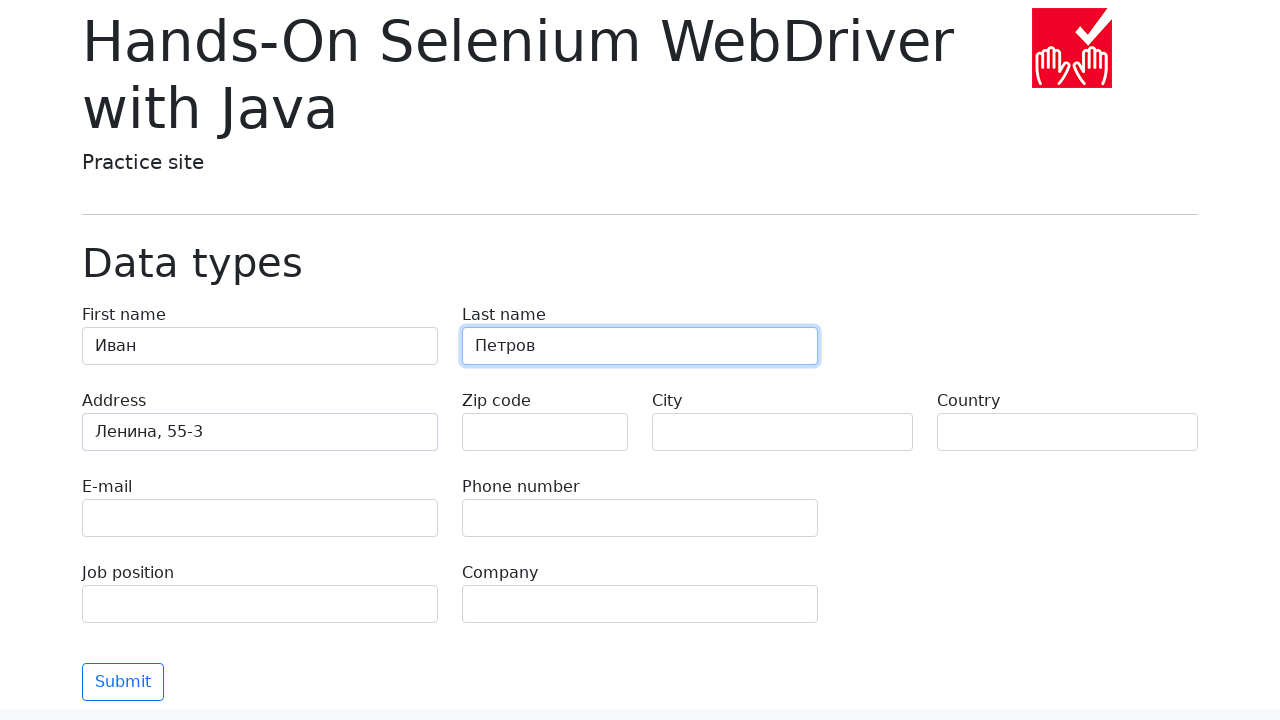

Filled email field with 'test@skypro.com' on input[name='e-mail']
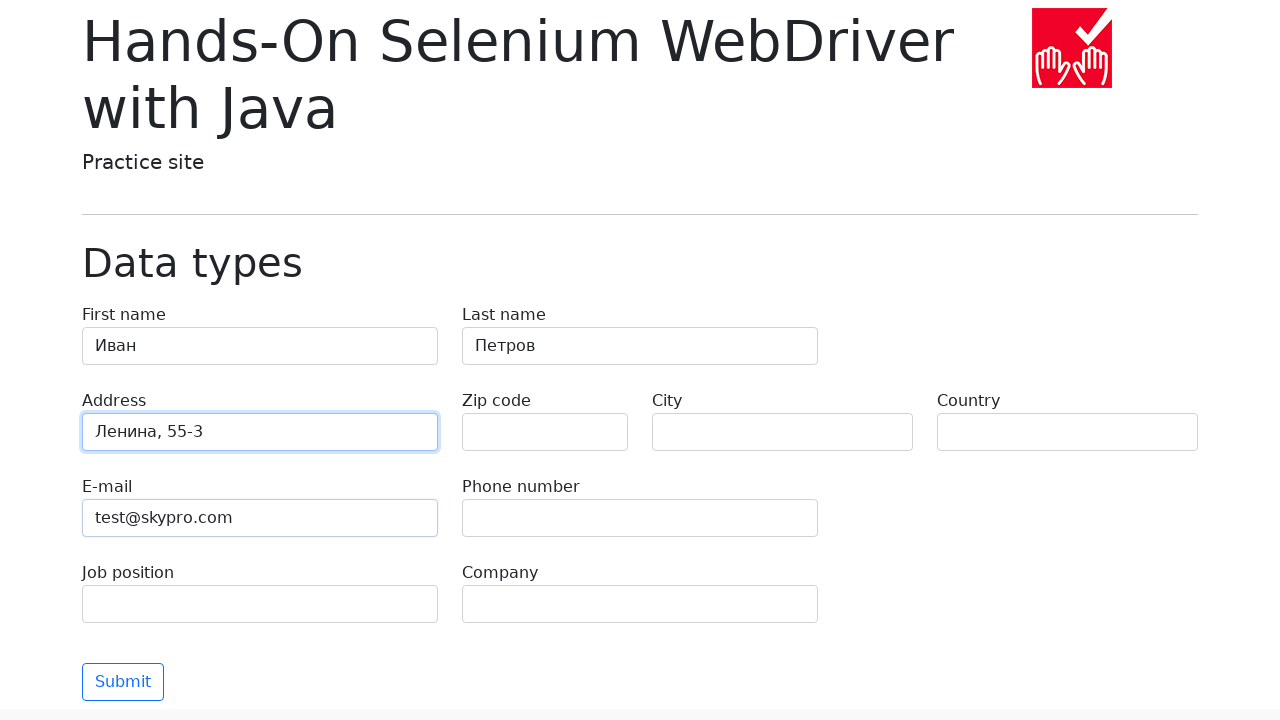

Filled phone field with '+7985899998787' on input[name='phone']
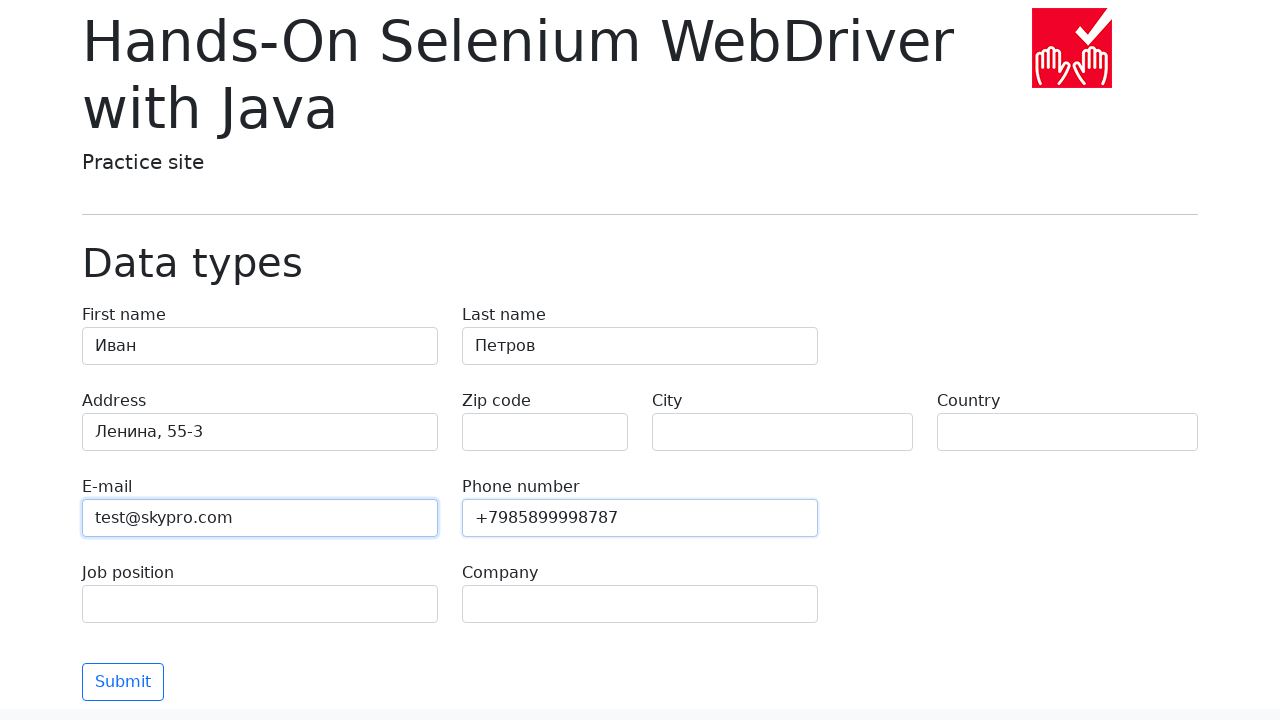

Filled city field with 'Москва' on input[name='city']
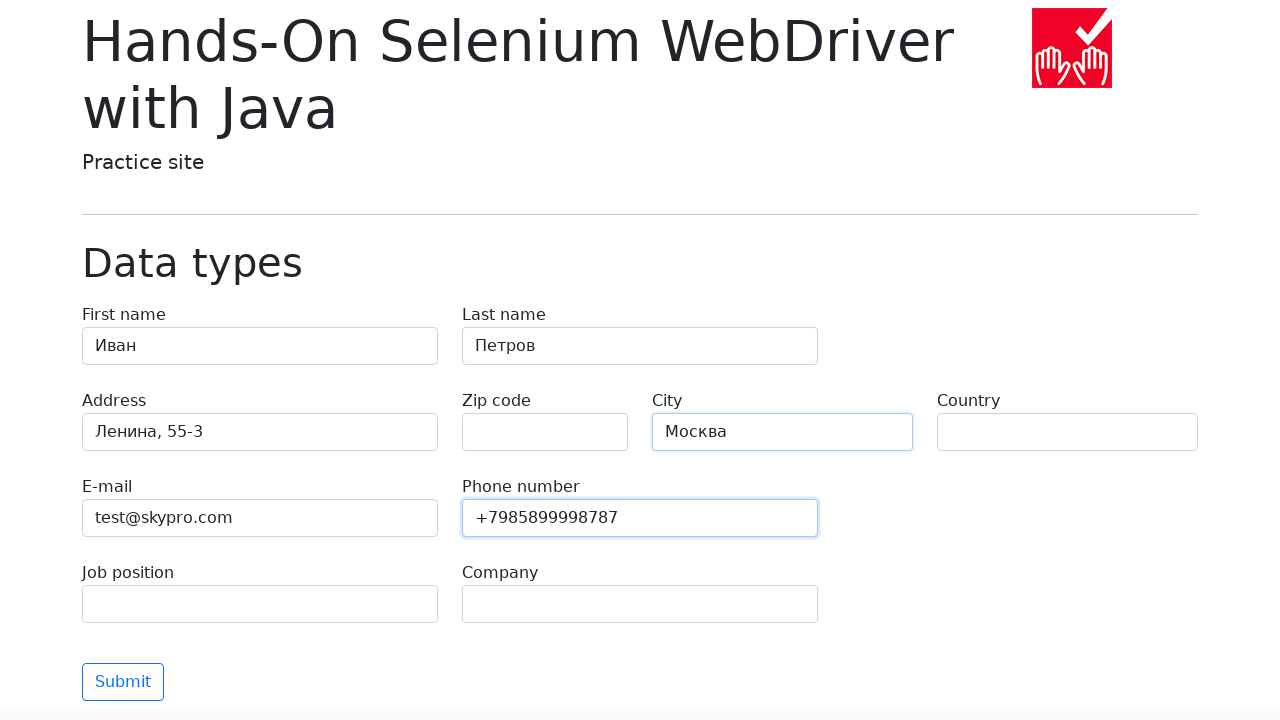

Filled country field with 'Россия' on input[name='country']
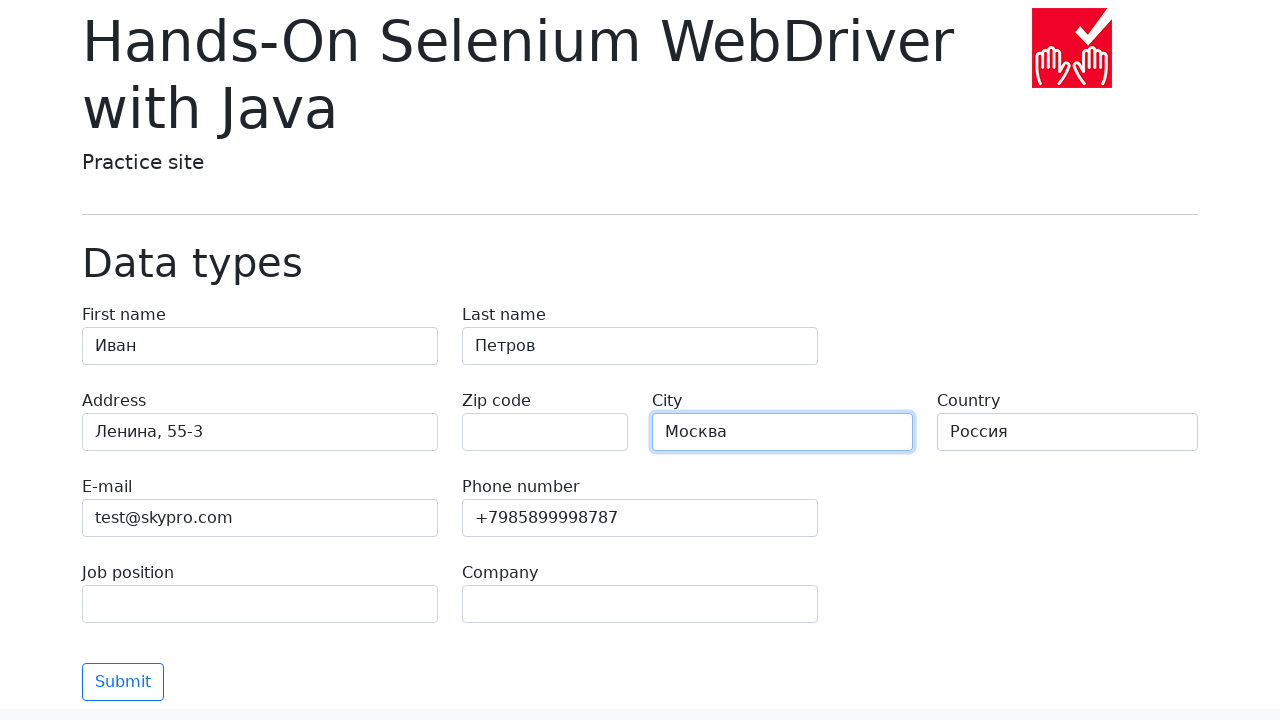

Filled job position field with 'QA' on input[name='job-position']
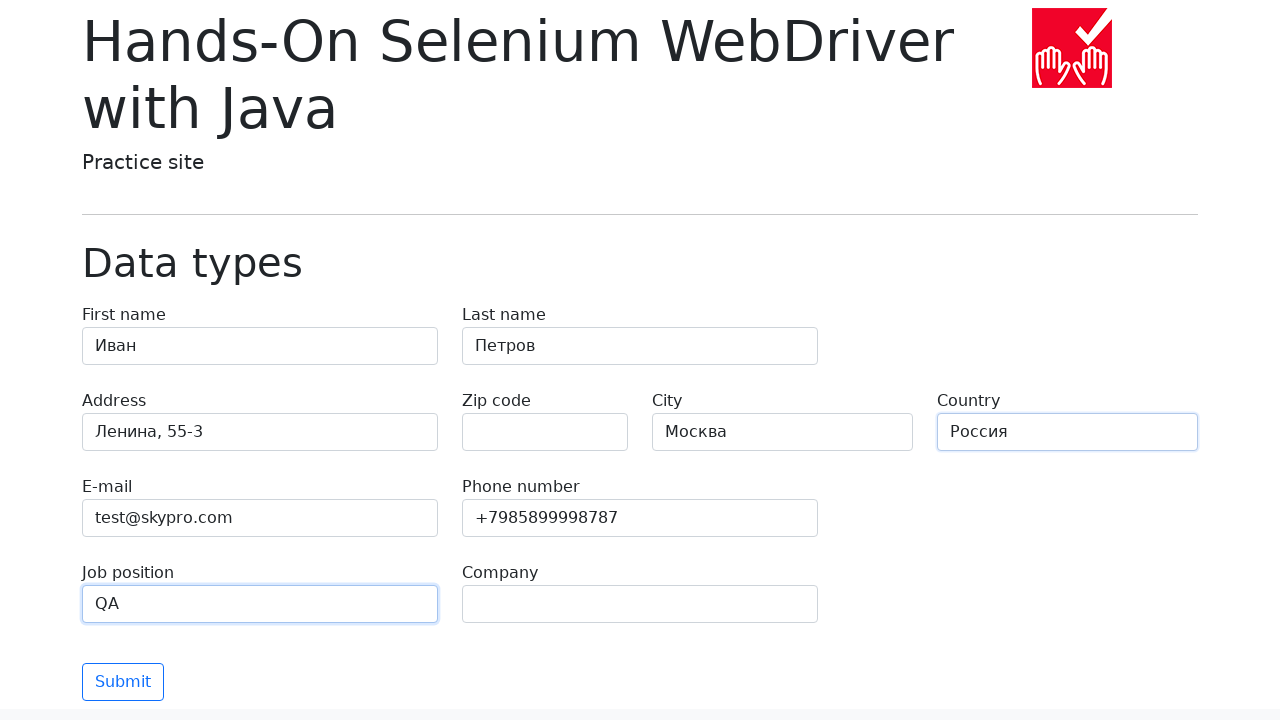

Filled company field with 'SkyPro' on input[name='company']
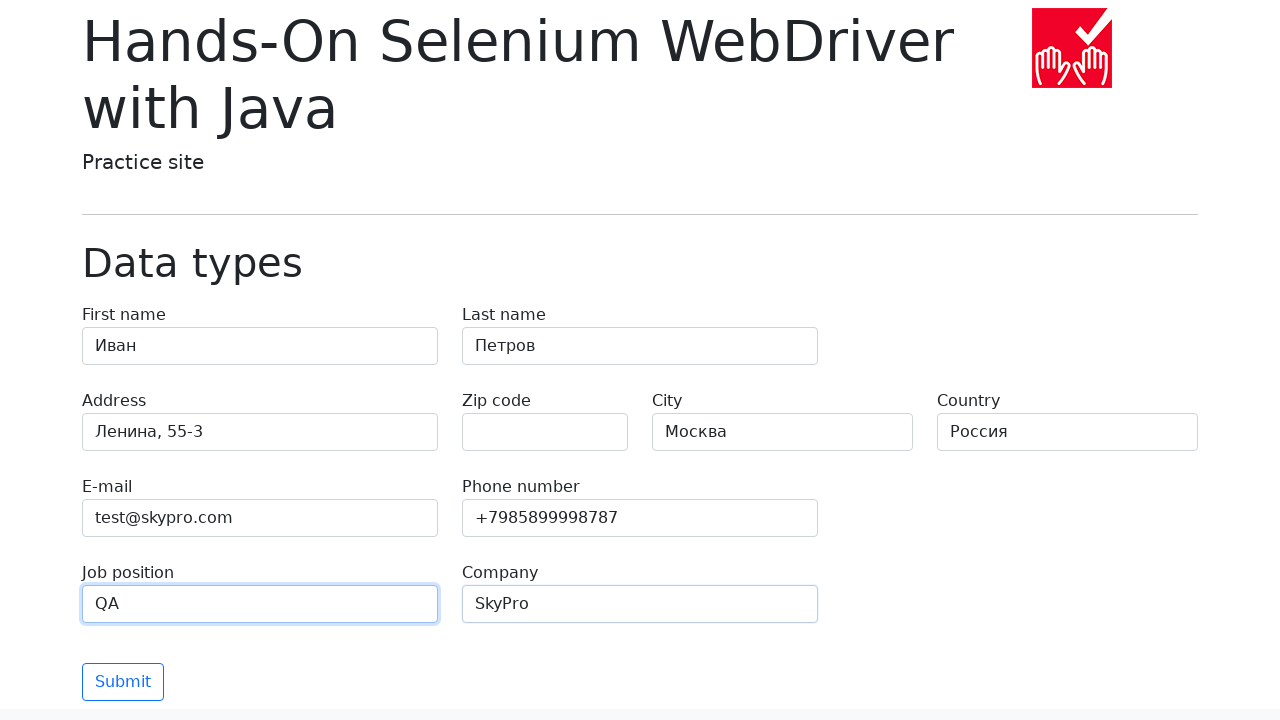

Clicked submit button to submit the form at (123, 682) on button[type='submit']
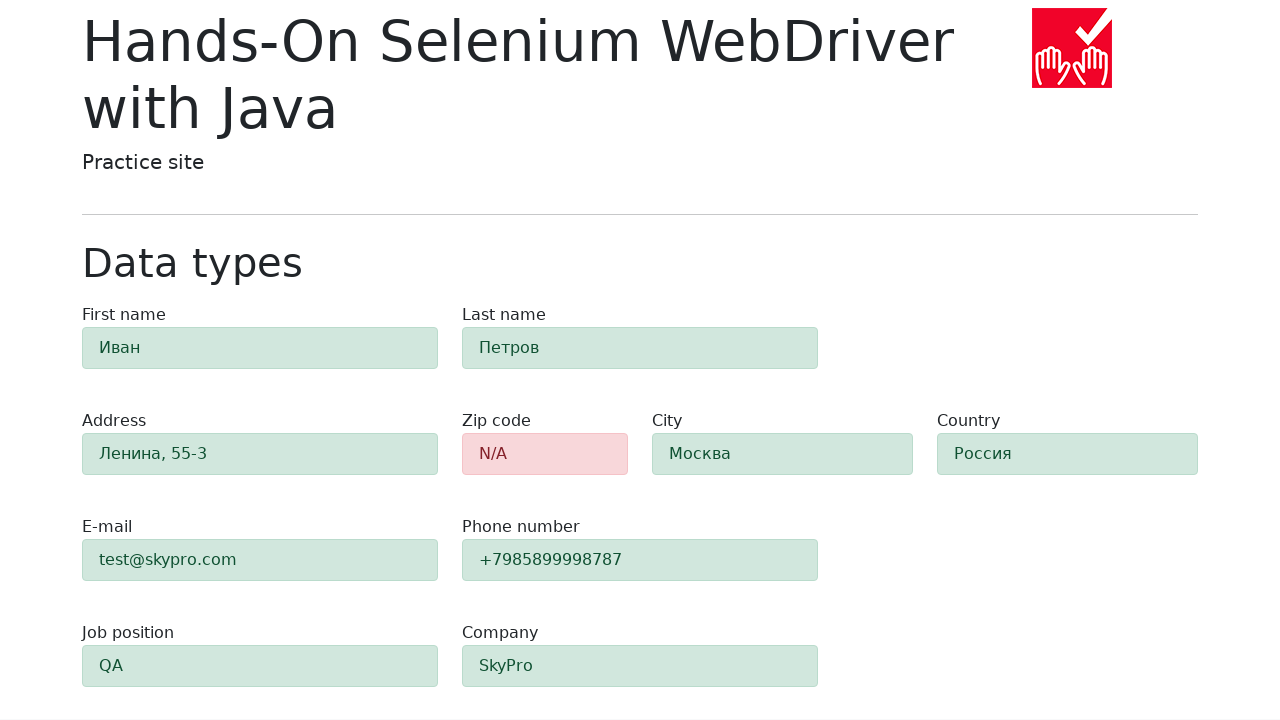

Waited for validation results to appear - zip-code field is visible
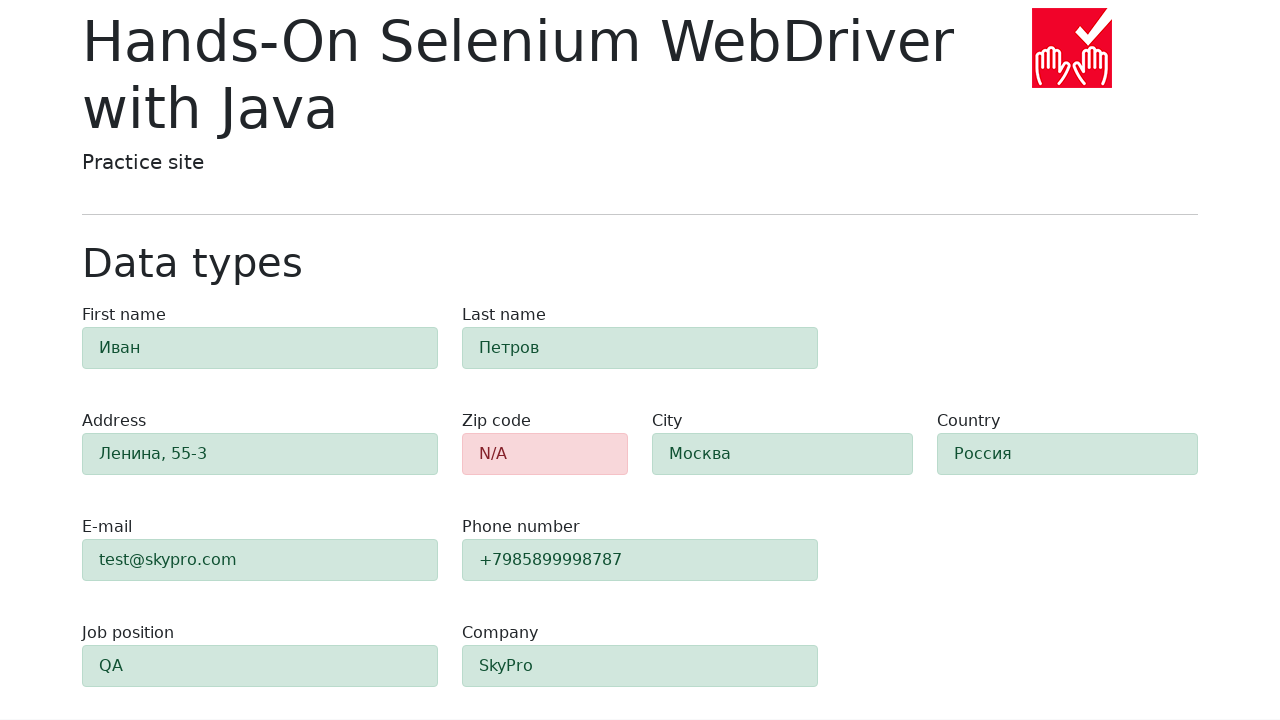

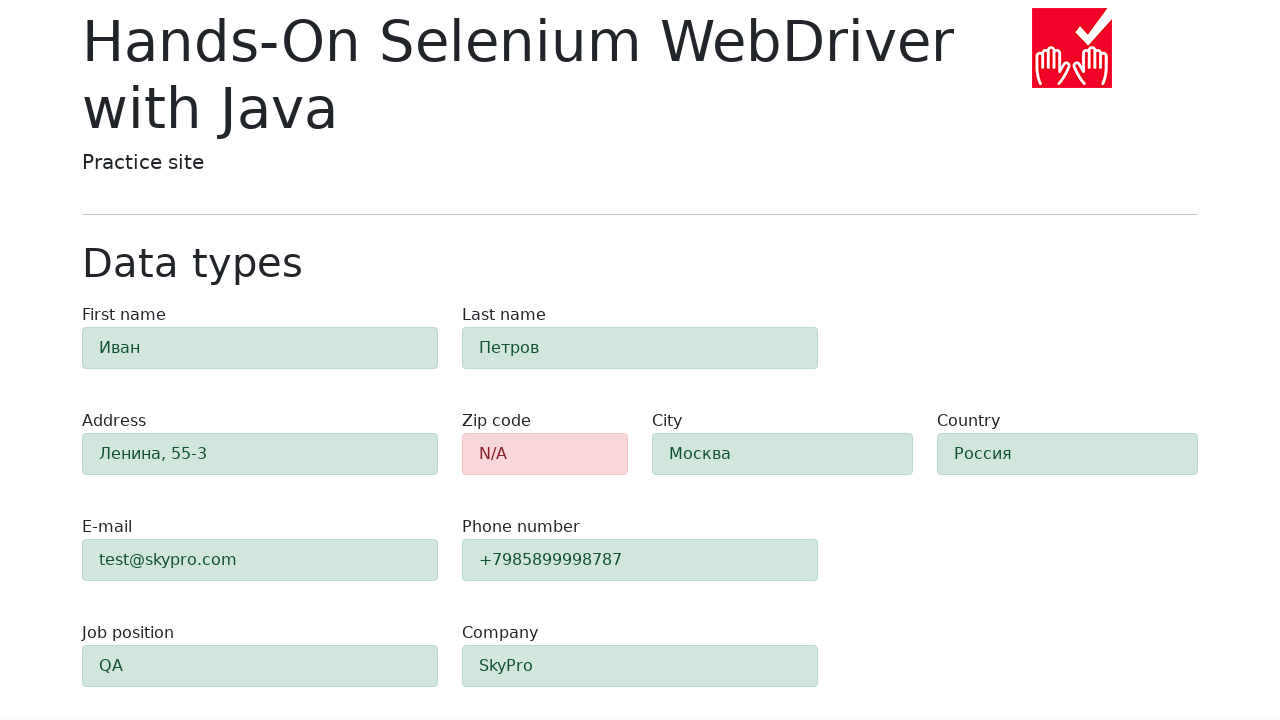